Tests different types of JavaScript alerts (simple, confirmation, and prompt) by triggering them and interacting with accept, dismiss, and text input functionality

Starting URL: http://demo.automationtesting.in/Alerts.html

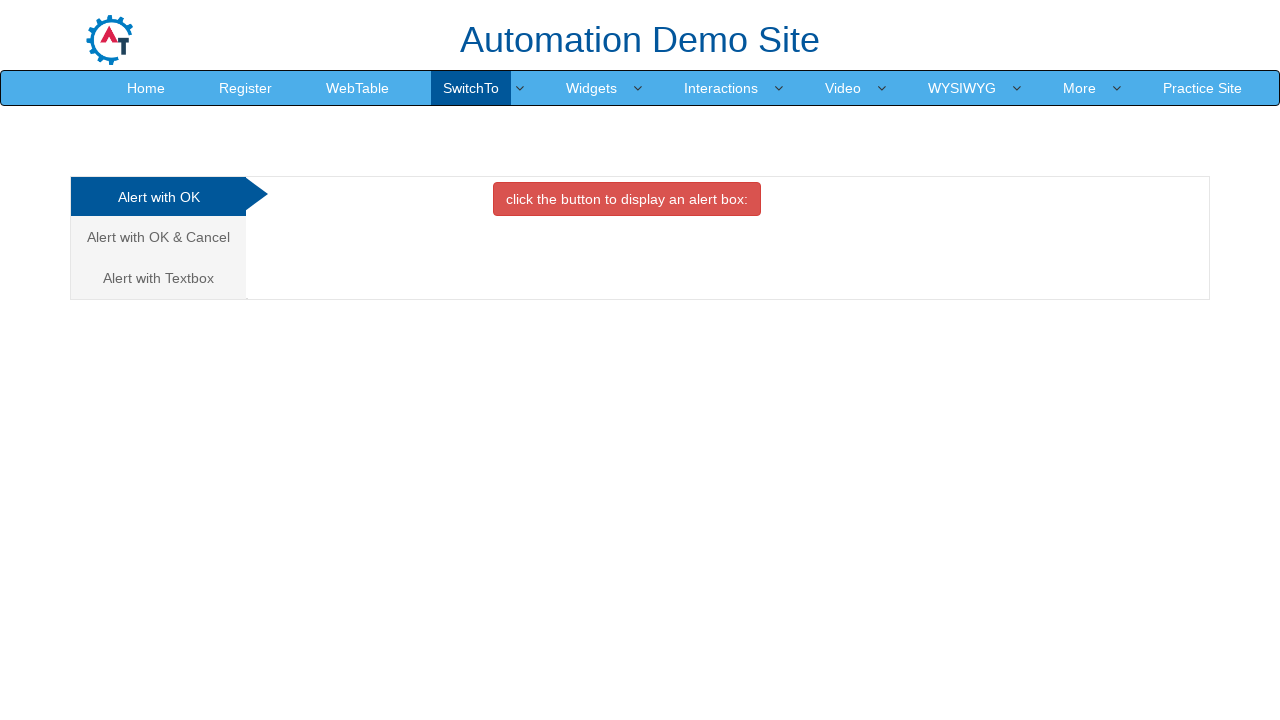

Clicked on OK Tab to show simple alert section at (158, 197) on xpath=//a[@data-toggle='tab' and @href='#OKTab']
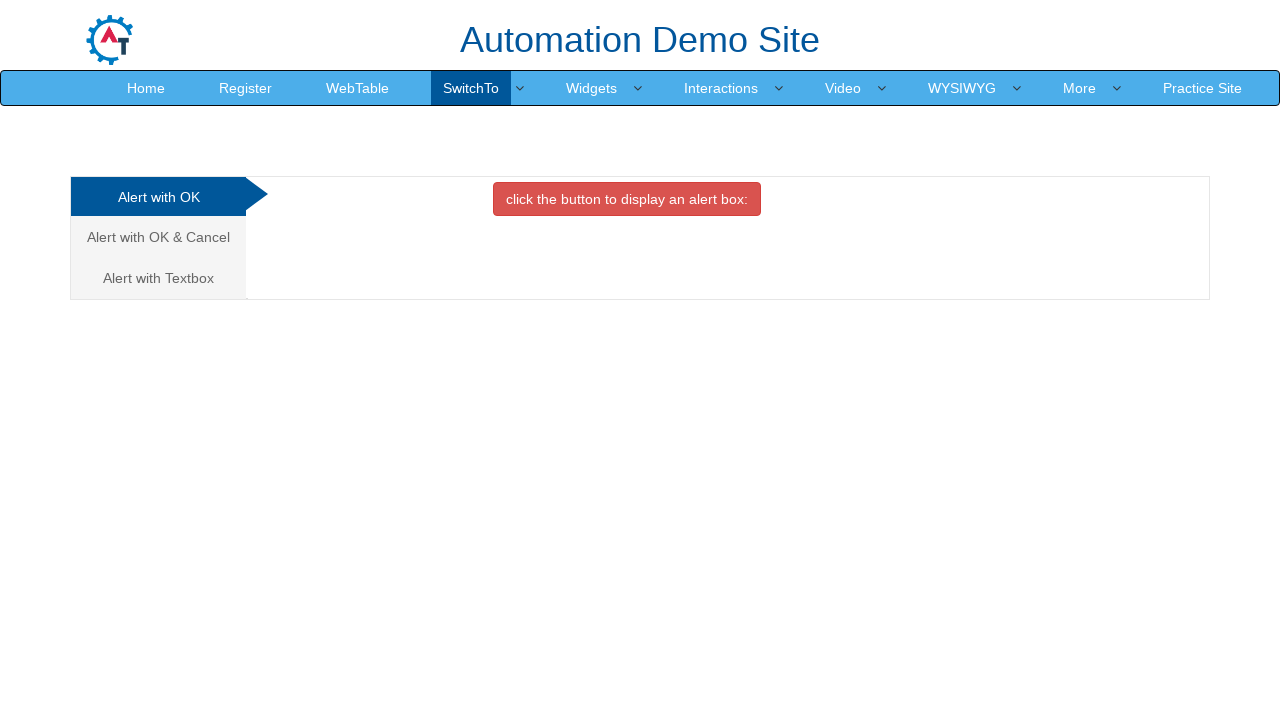

Clicked button to trigger simple alert at (627, 199) on xpath=//button[@class='btn btn-danger']
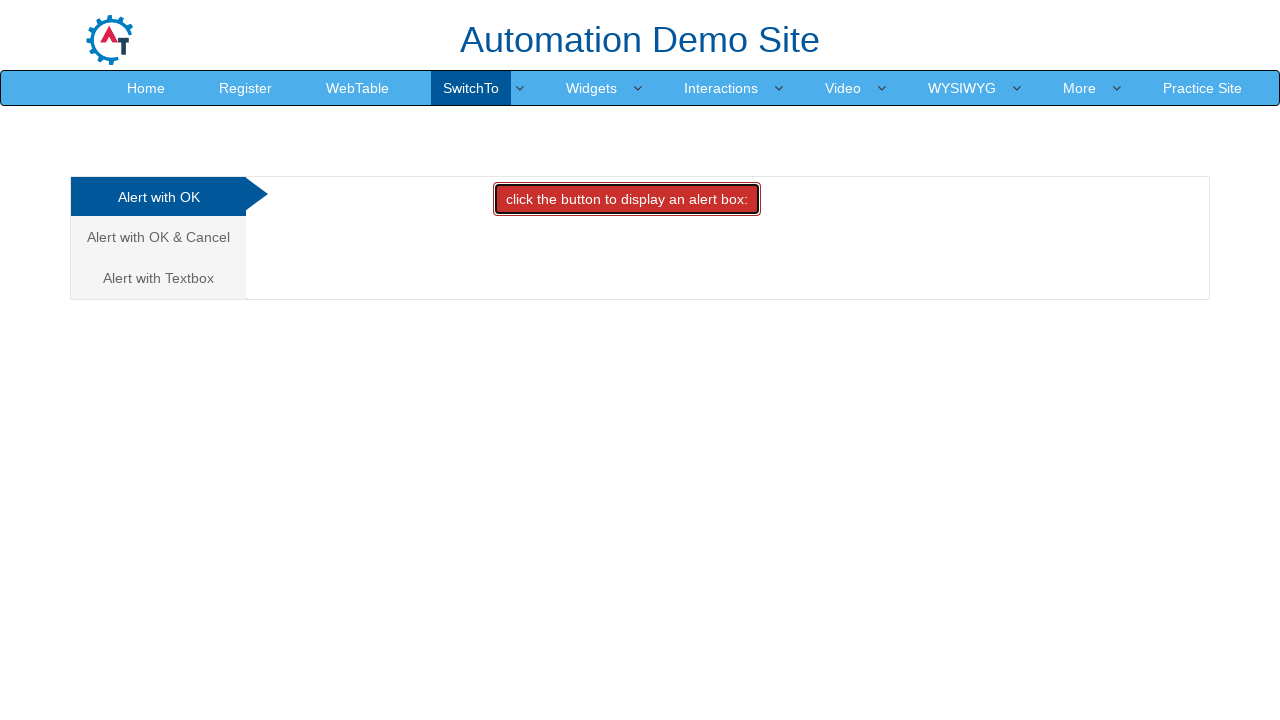

Set up dialog handler to accept simple alert
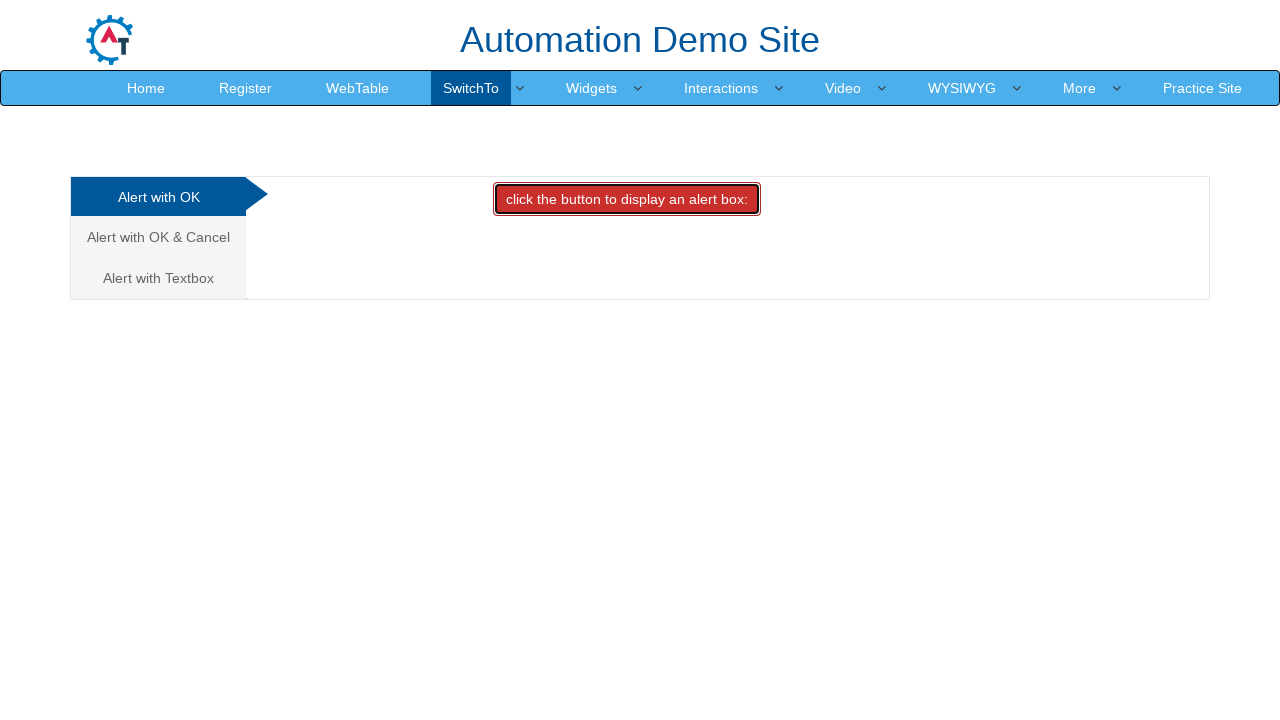

Waited 1 second for simple alert to be processed
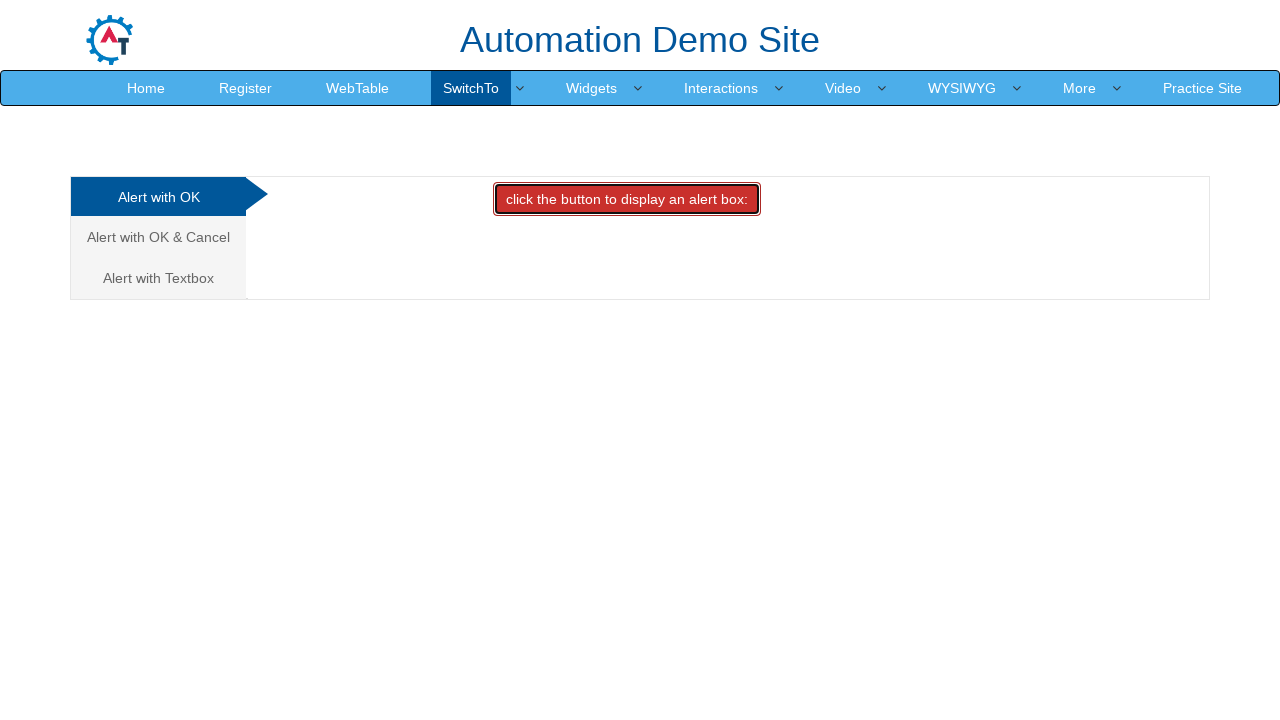

Clicked on Cancel Tab to show confirmation alert section at (158, 237) on xpath=//a[@href='#CancelTab']
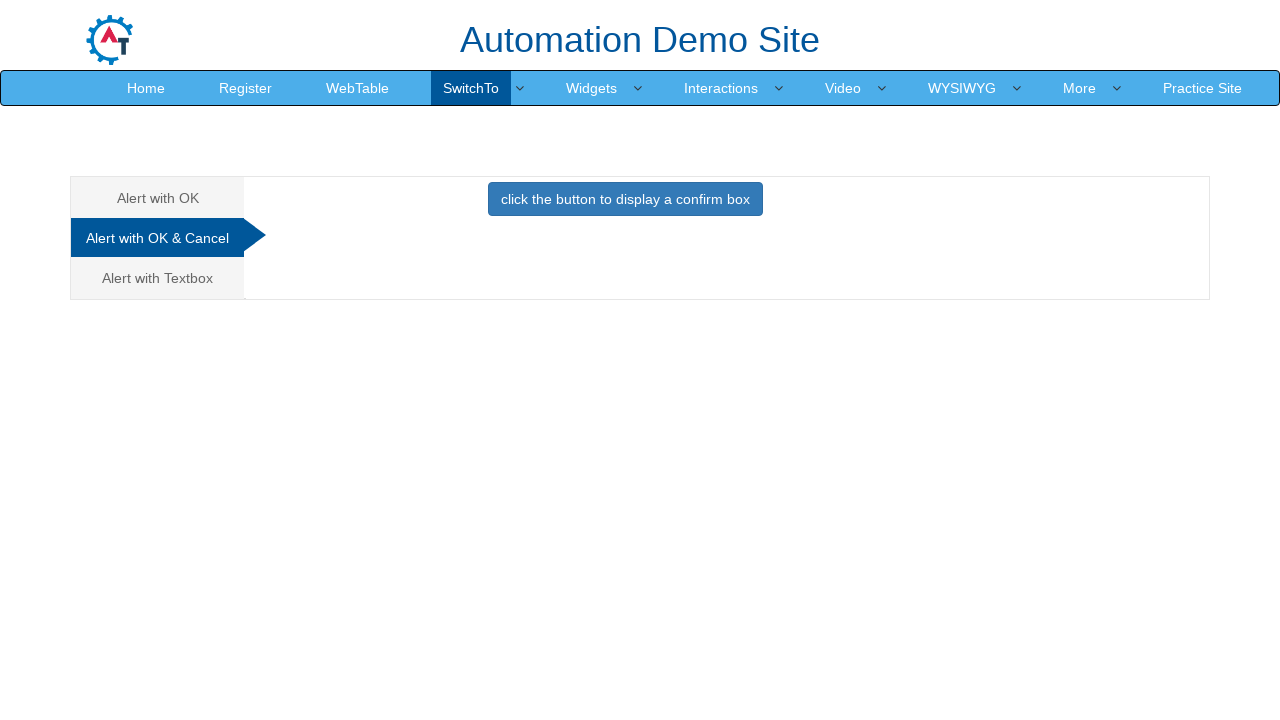

Clicked button to trigger confirmation alert at (625, 199) on xpath=//button[@class='btn btn-primary']
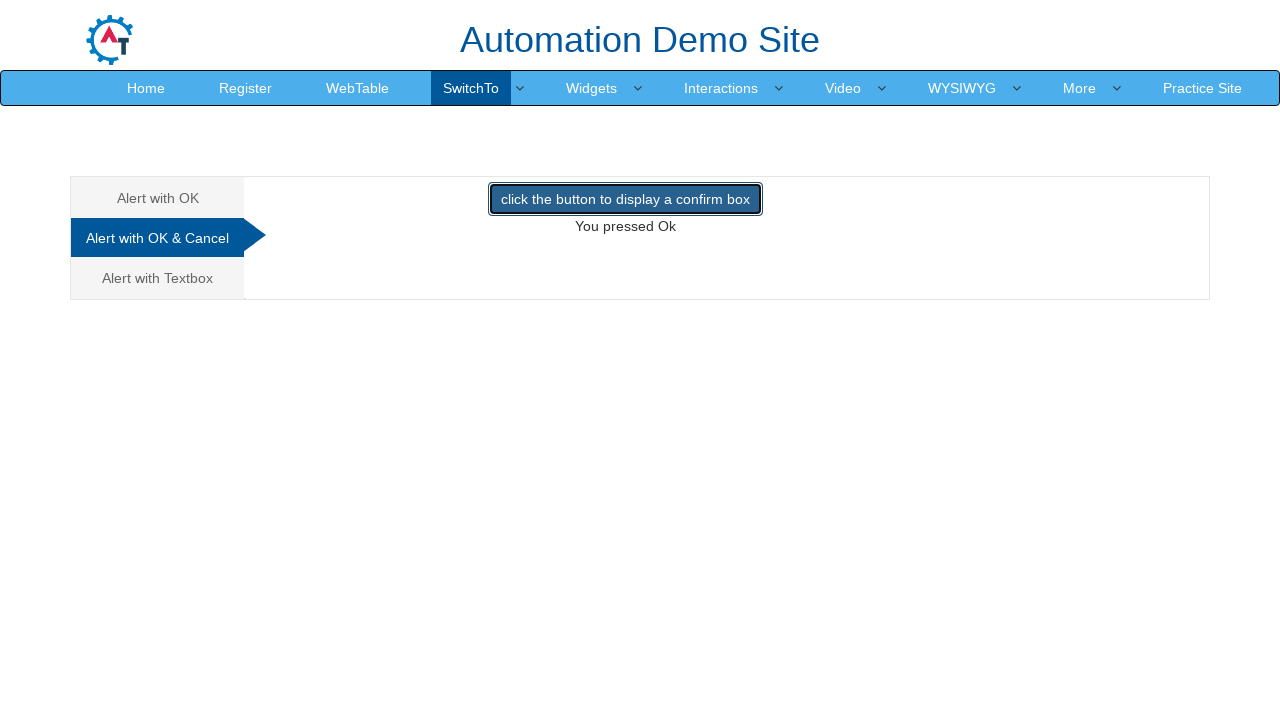

Set up dialog handler to dismiss confirmation alert
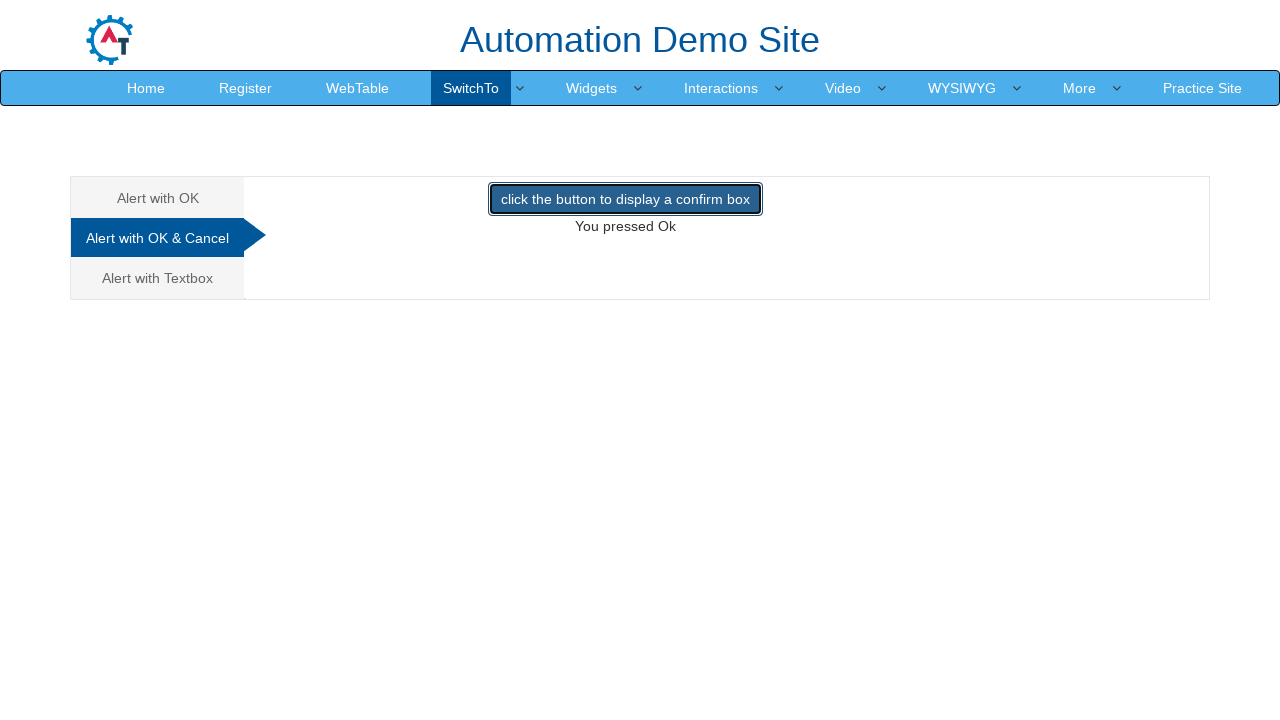

Waited 1 second for confirmation alert to be processed
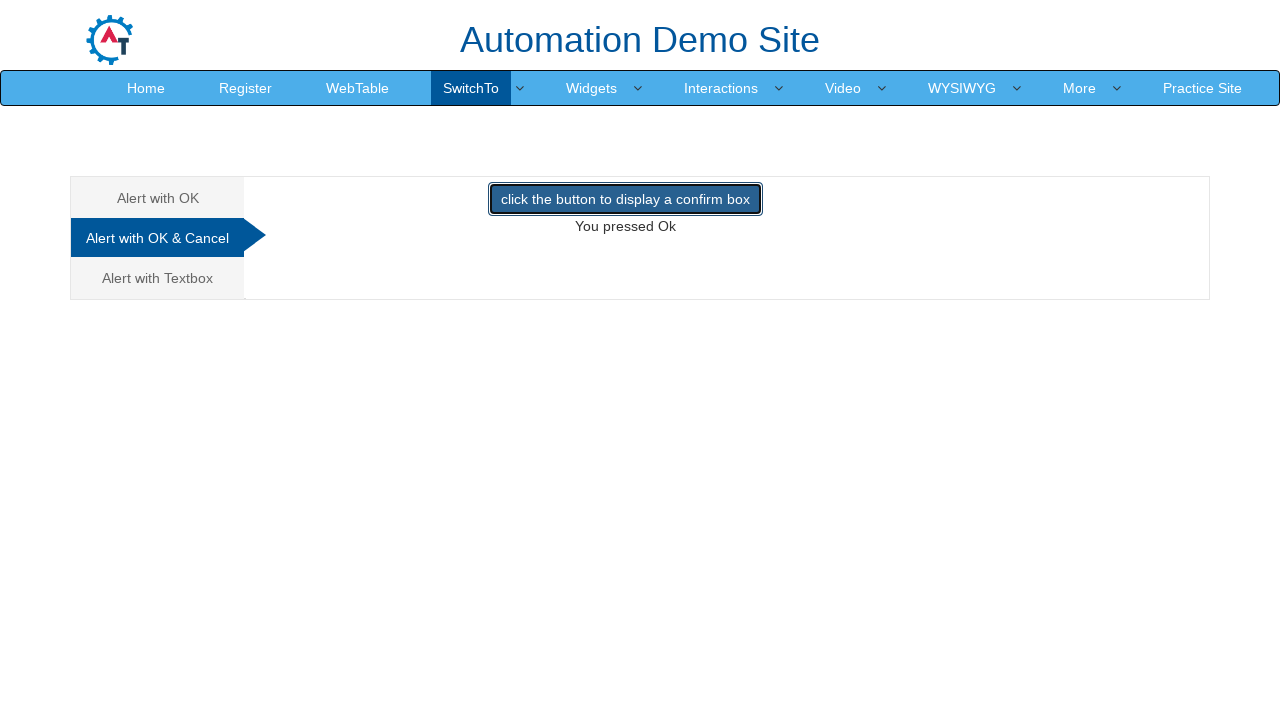

Retrieved demo text content to verify cancel message
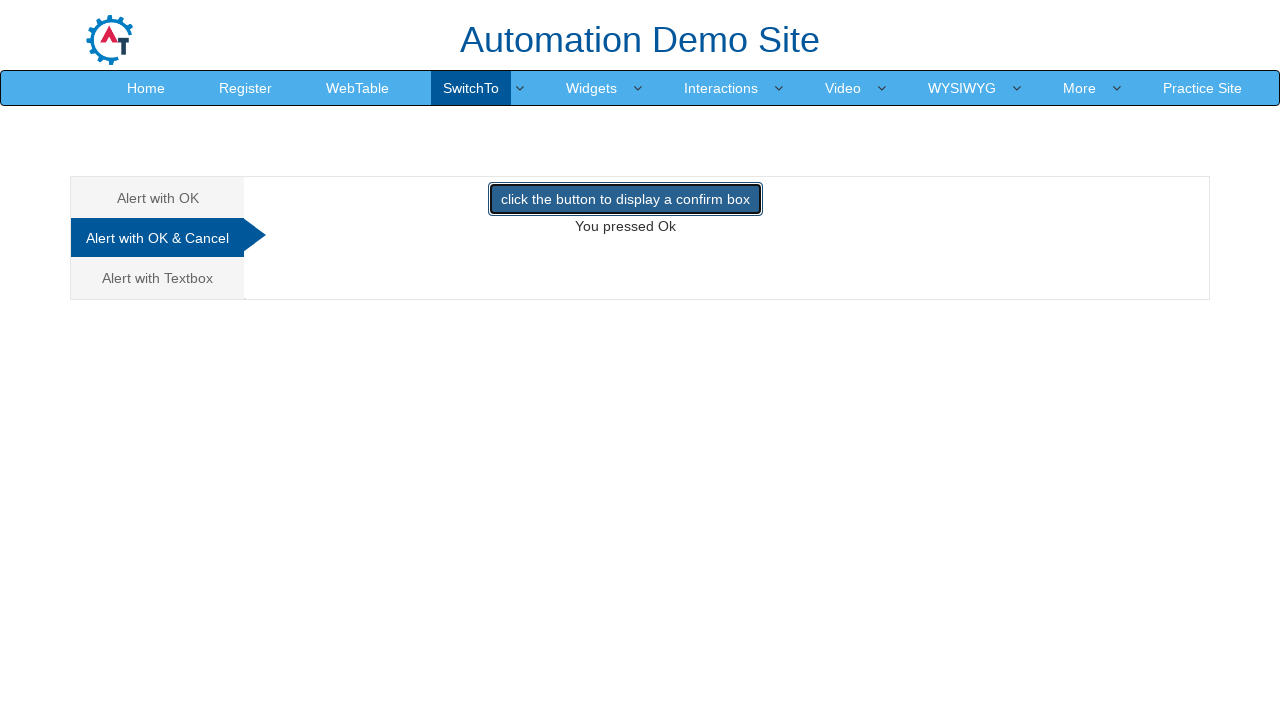

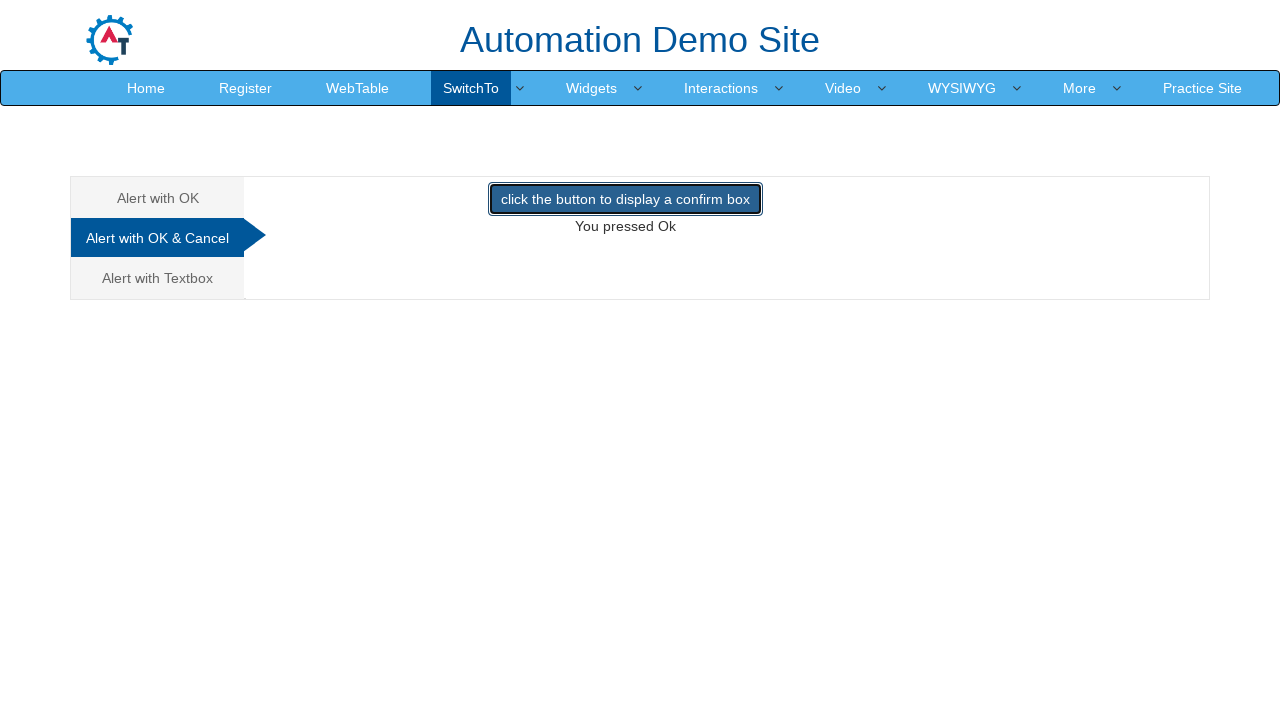